Tests browser window handling by clicking to open a new message window, switching to it, closing it, and returning to the main window.

Starting URL: https://demoqa.com/browser-windows

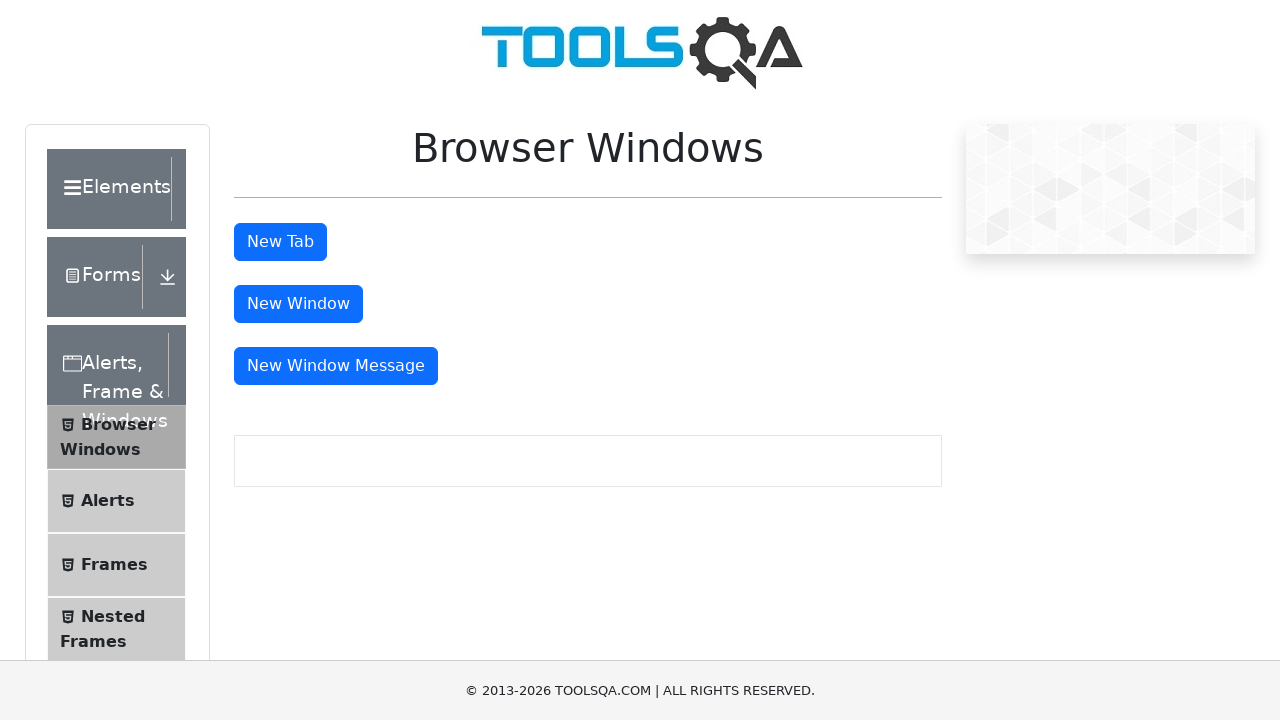

Clicked button to open new message window at (336, 366) on #messageWindowButton
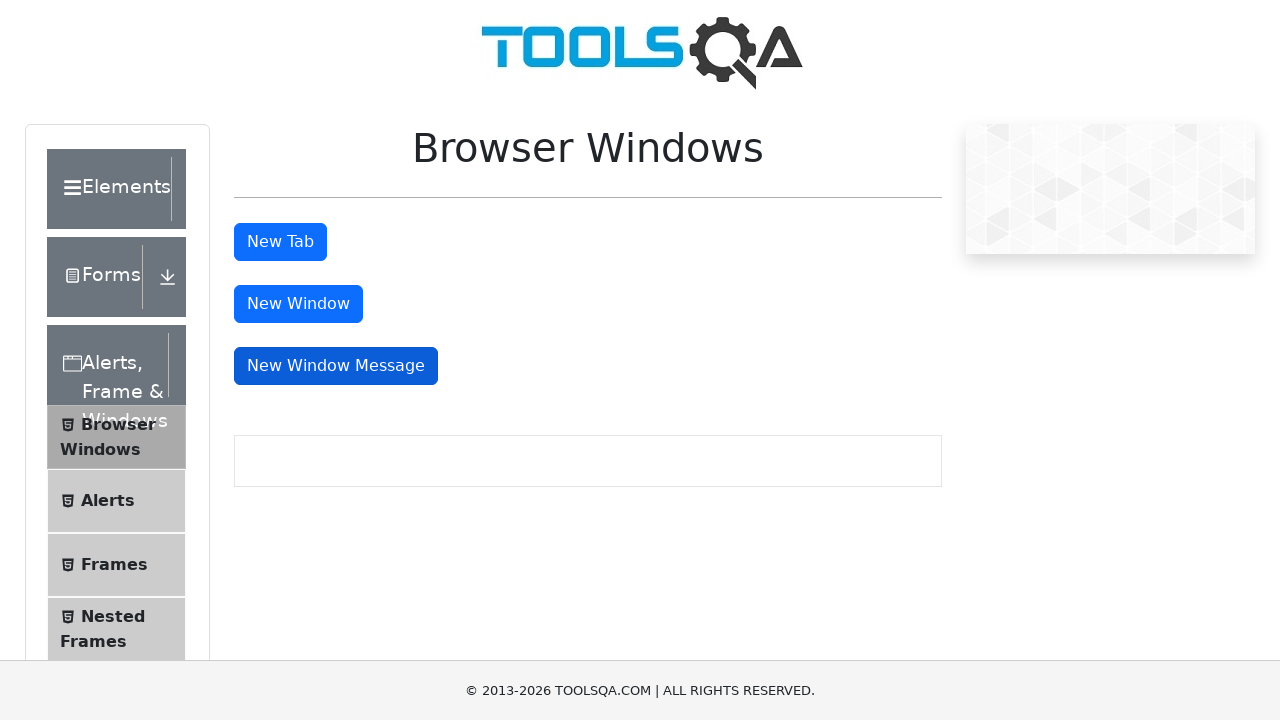

New message window opened and reference obtained
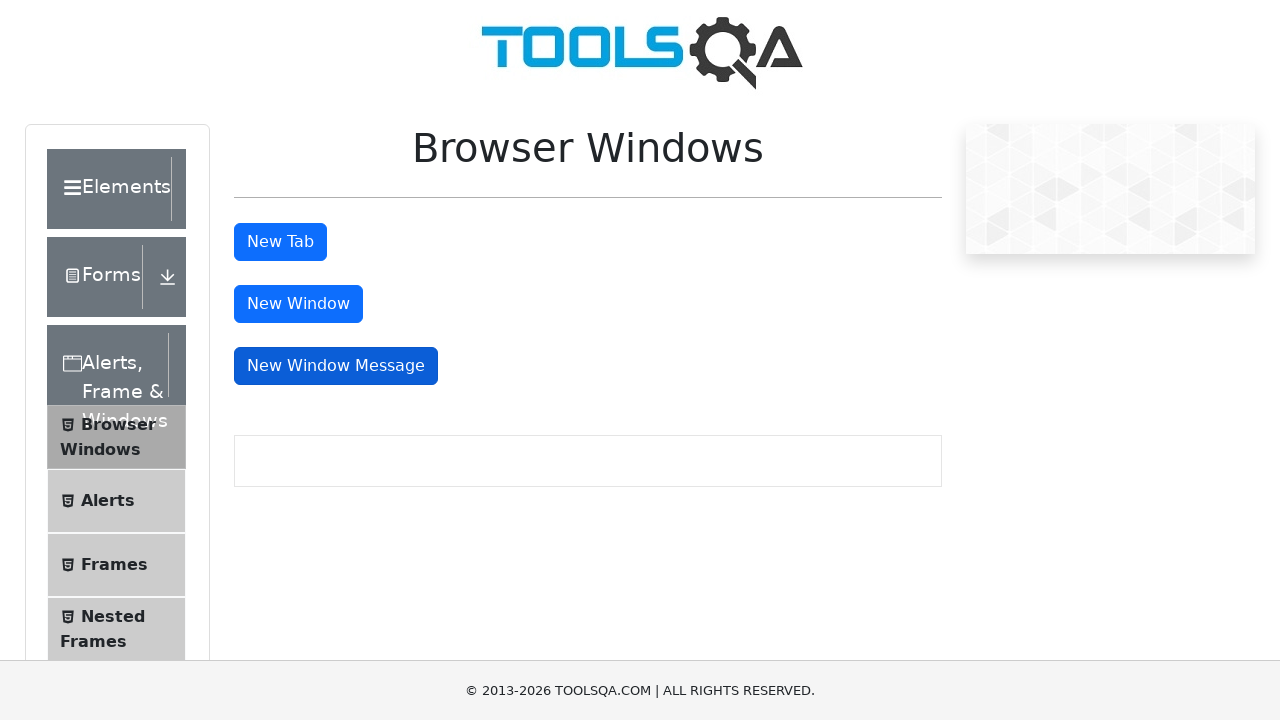

New message window fully loaded
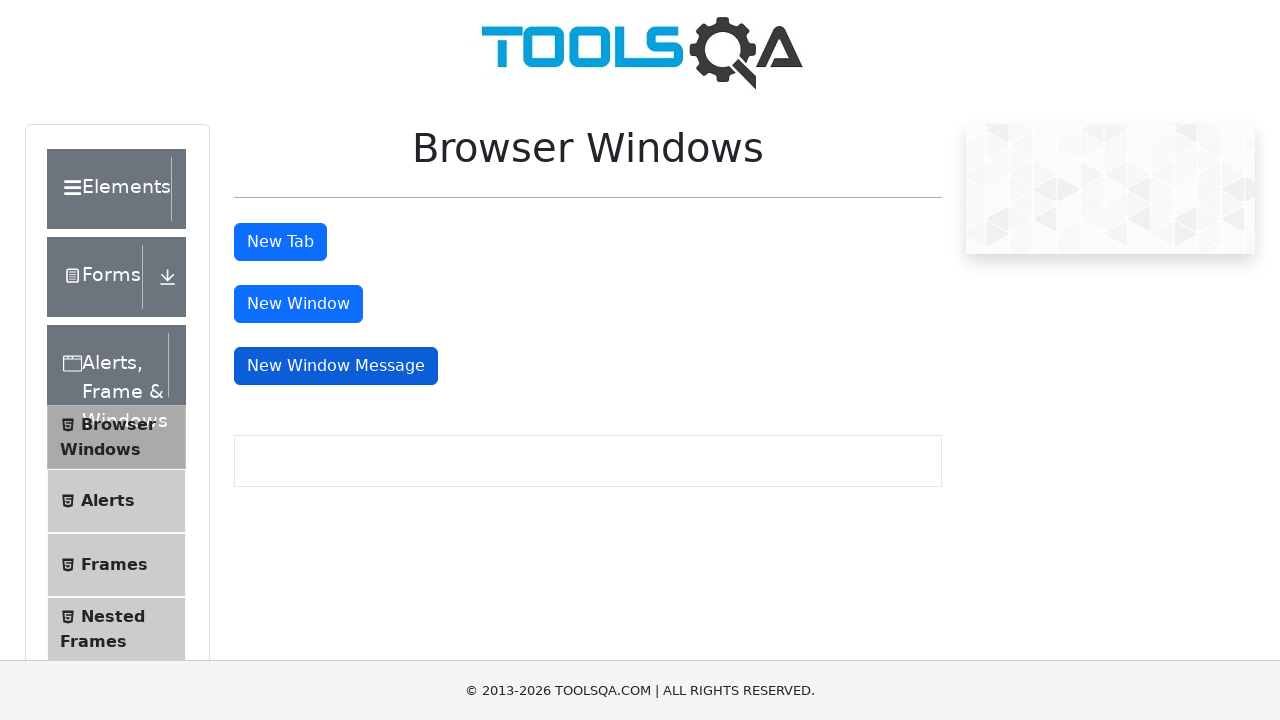

Closed new message window, returned to main window
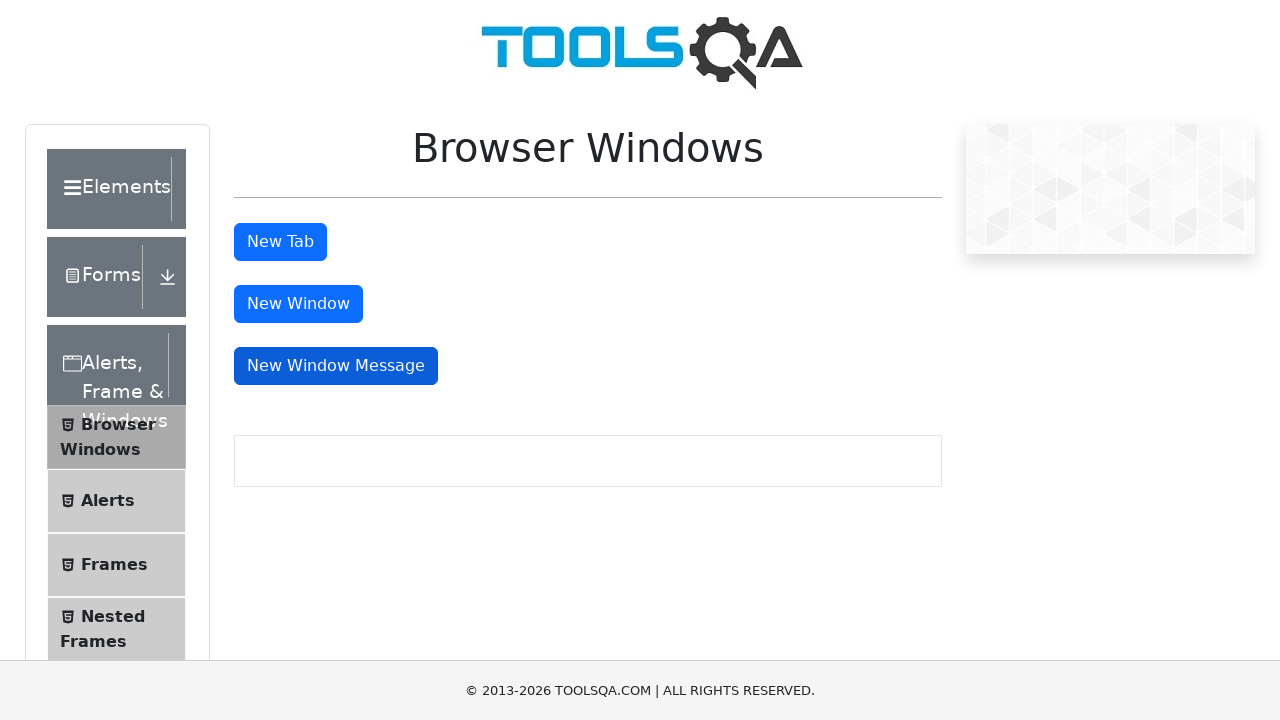

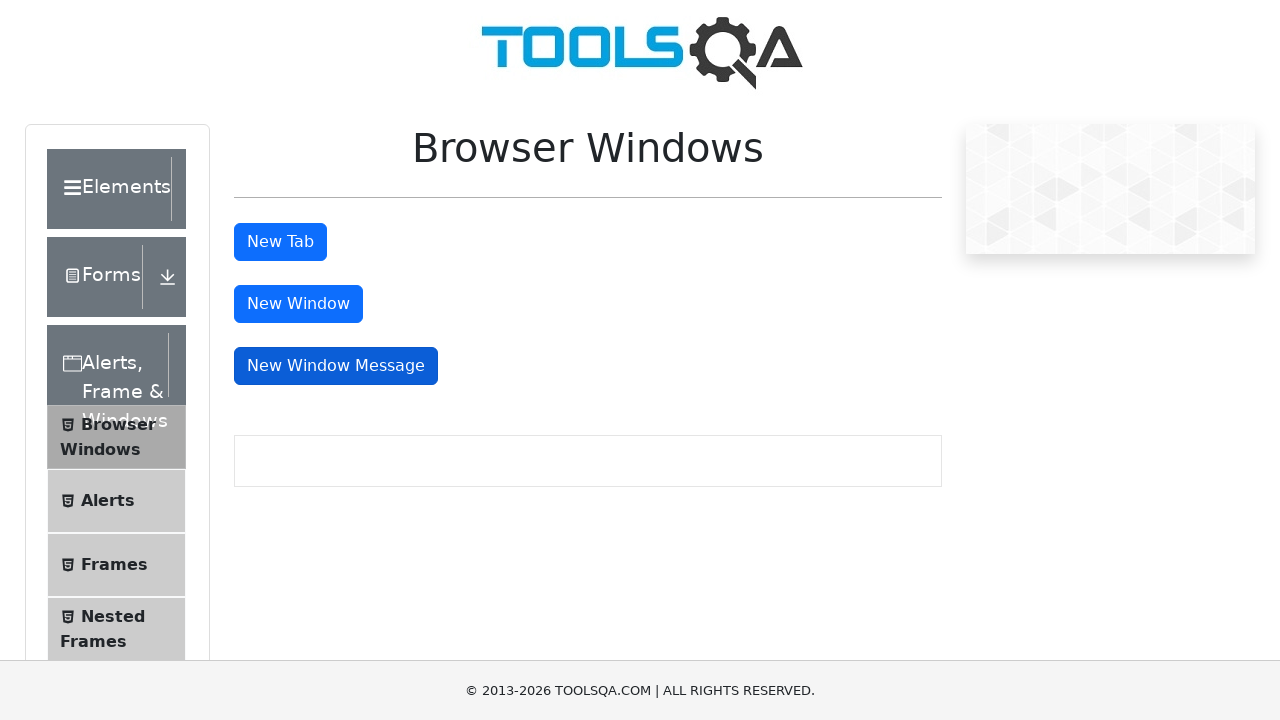